Verifies a specific talk/discussion detail page loads correctly by checking the page marker element

Starting URL: https://www.gcores.com/talks/633413

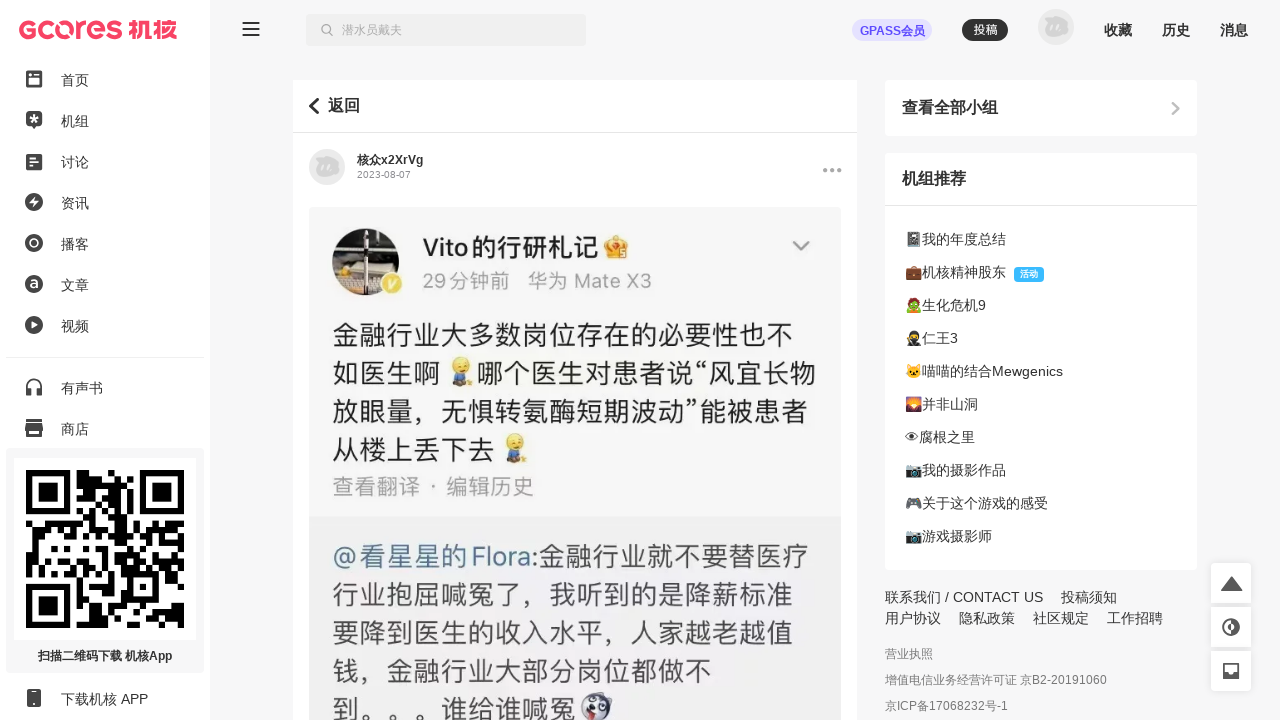

Waited for app inner container to load
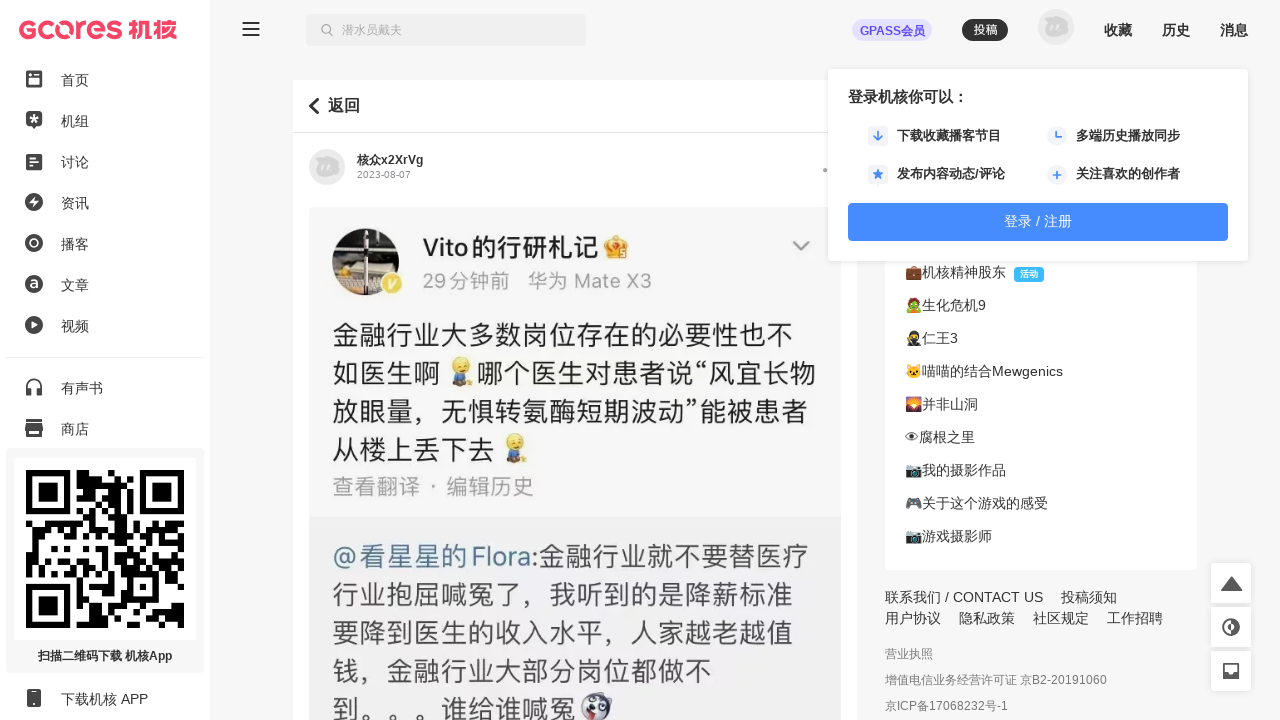

Located app inner element
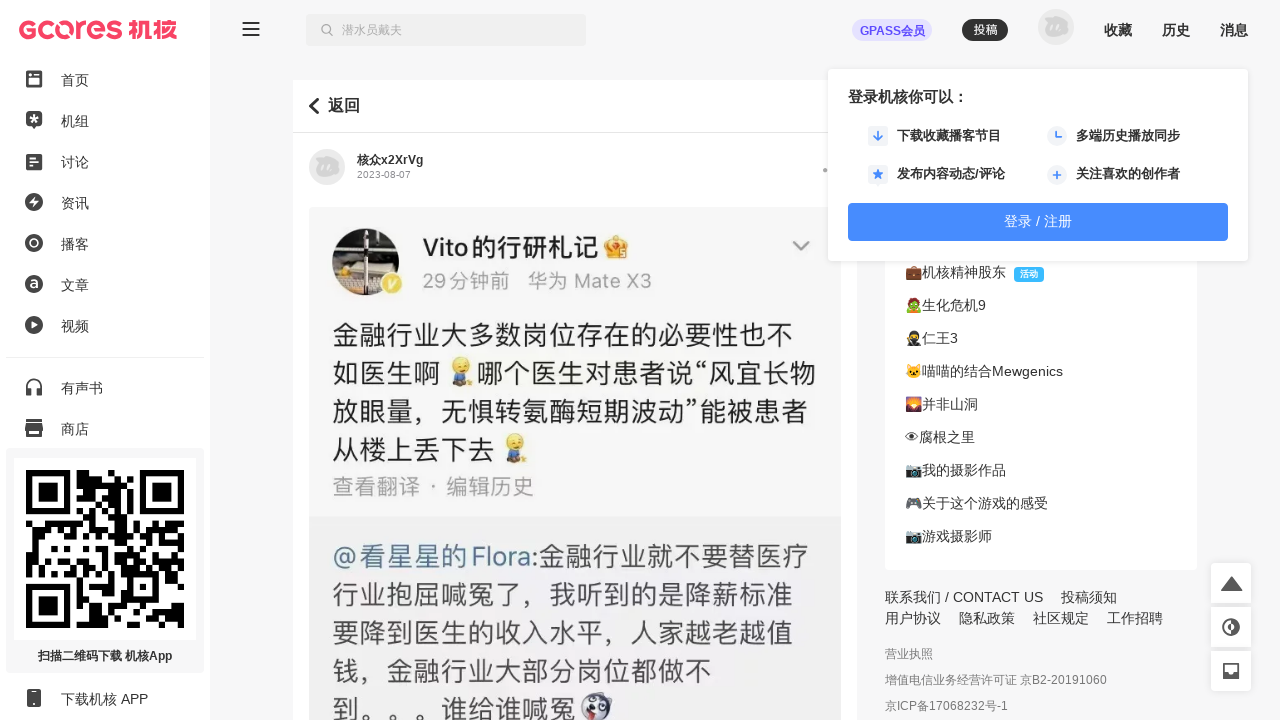

Verified data-page-name attribute equals 'talk'
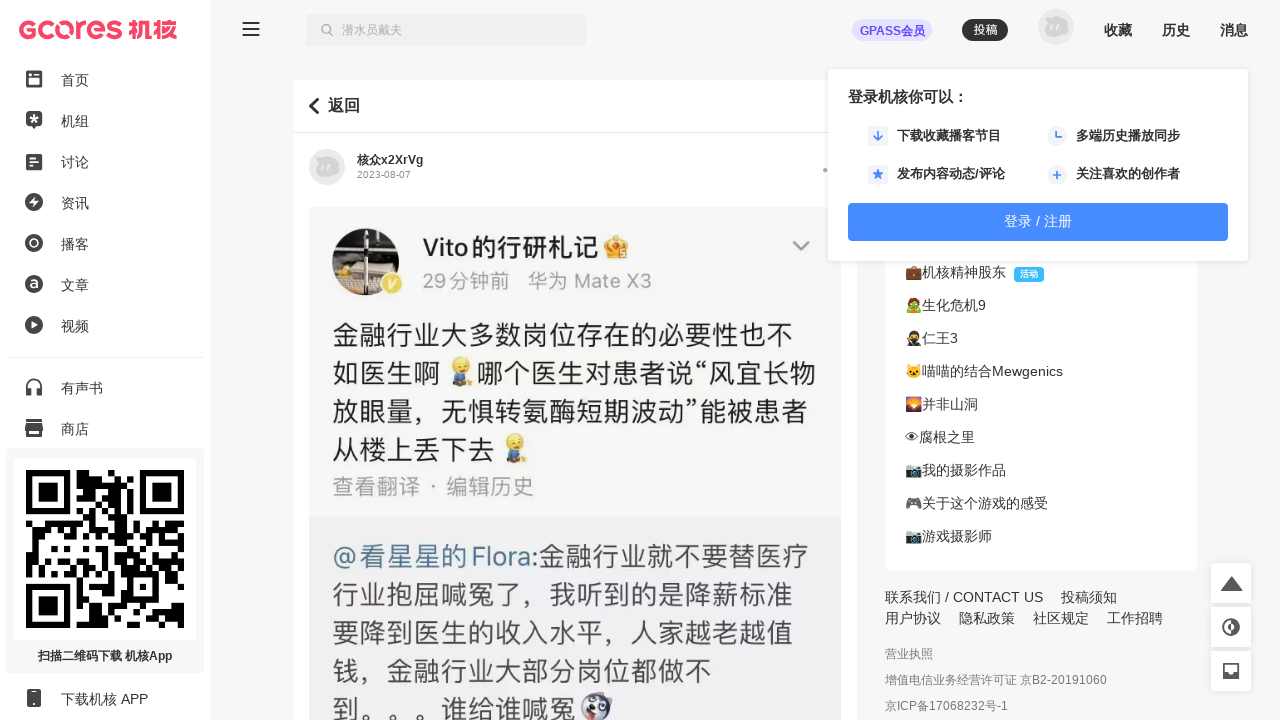

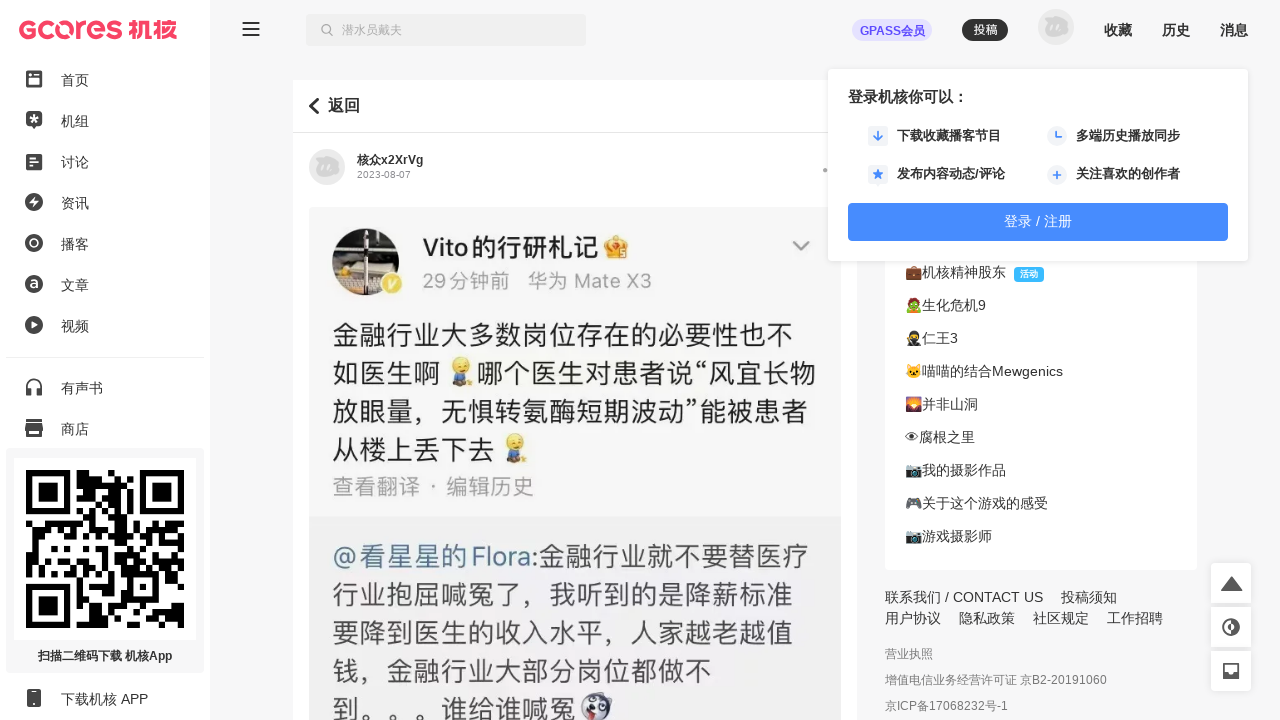